Tests click and hold mouse interaction by clicking and holding on an element and verifying it becomes focused

Starting URL: https://selenium.dev/selenium/web/mouse_interaction.html

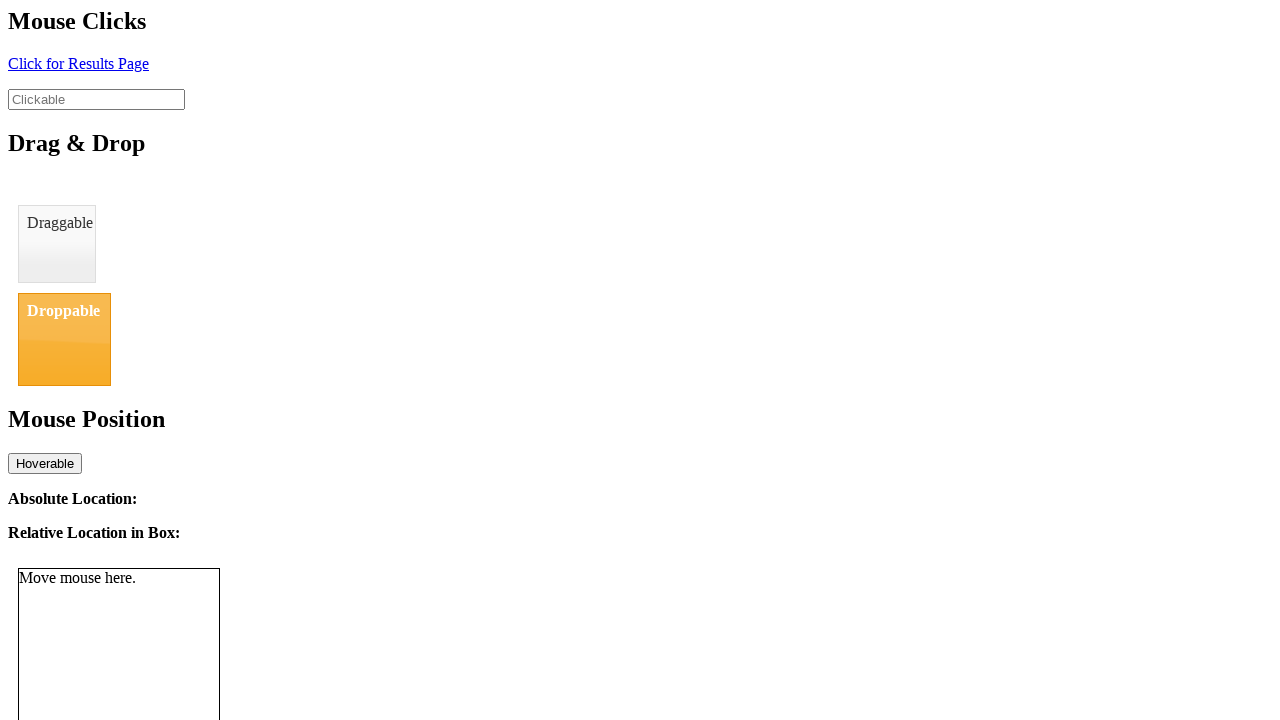

Navigated to mouse interaction test page
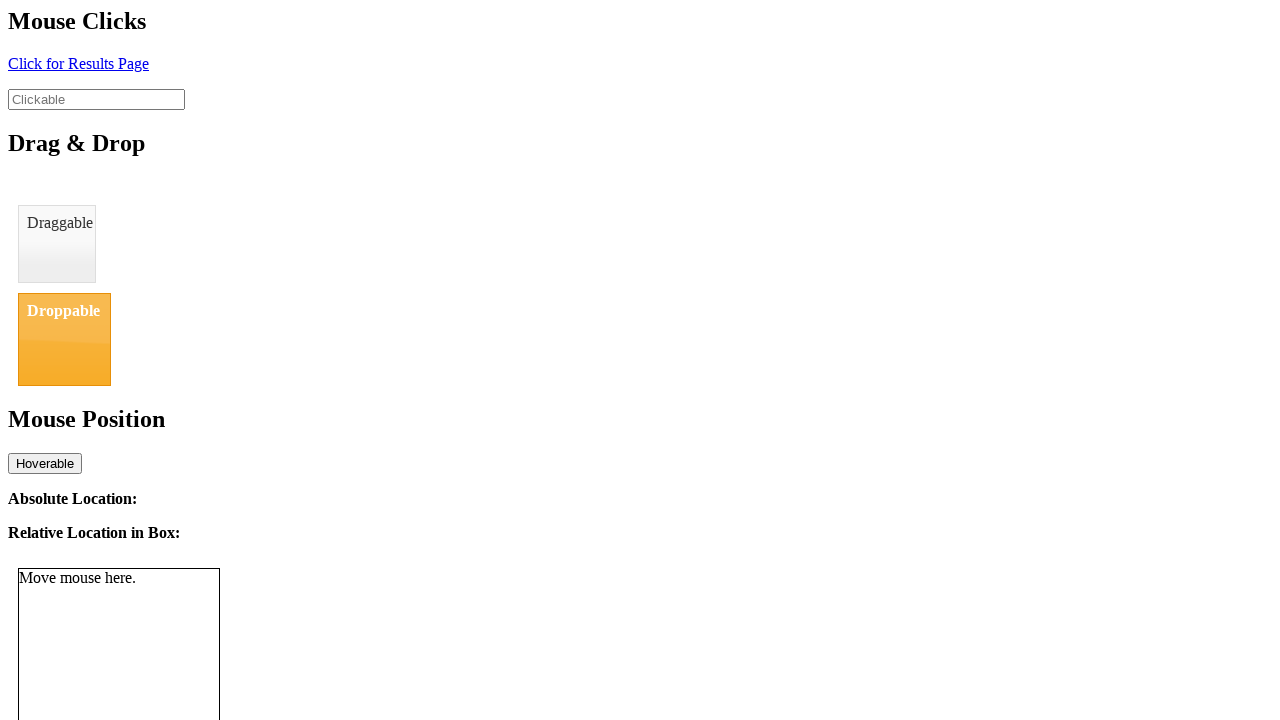

Performed click and hold on clickable element with 500ms delay at (96, 99) on #clickable
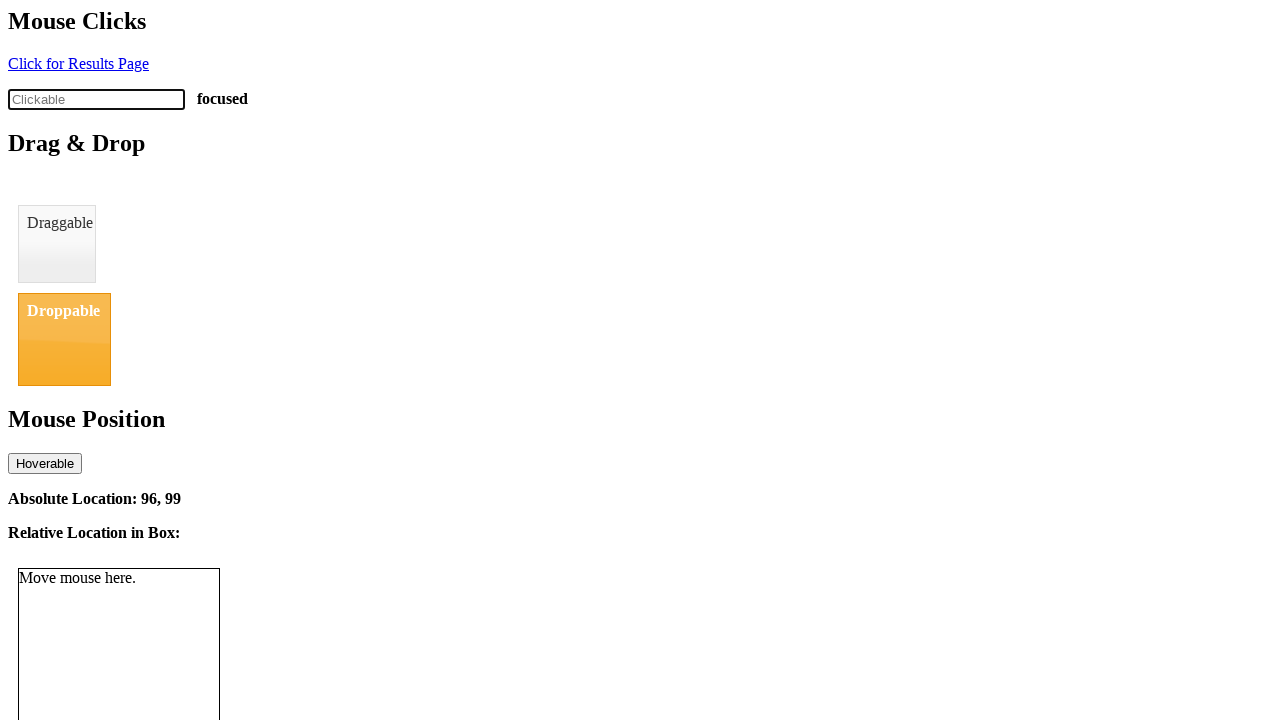

Verified element became focused after click and hold
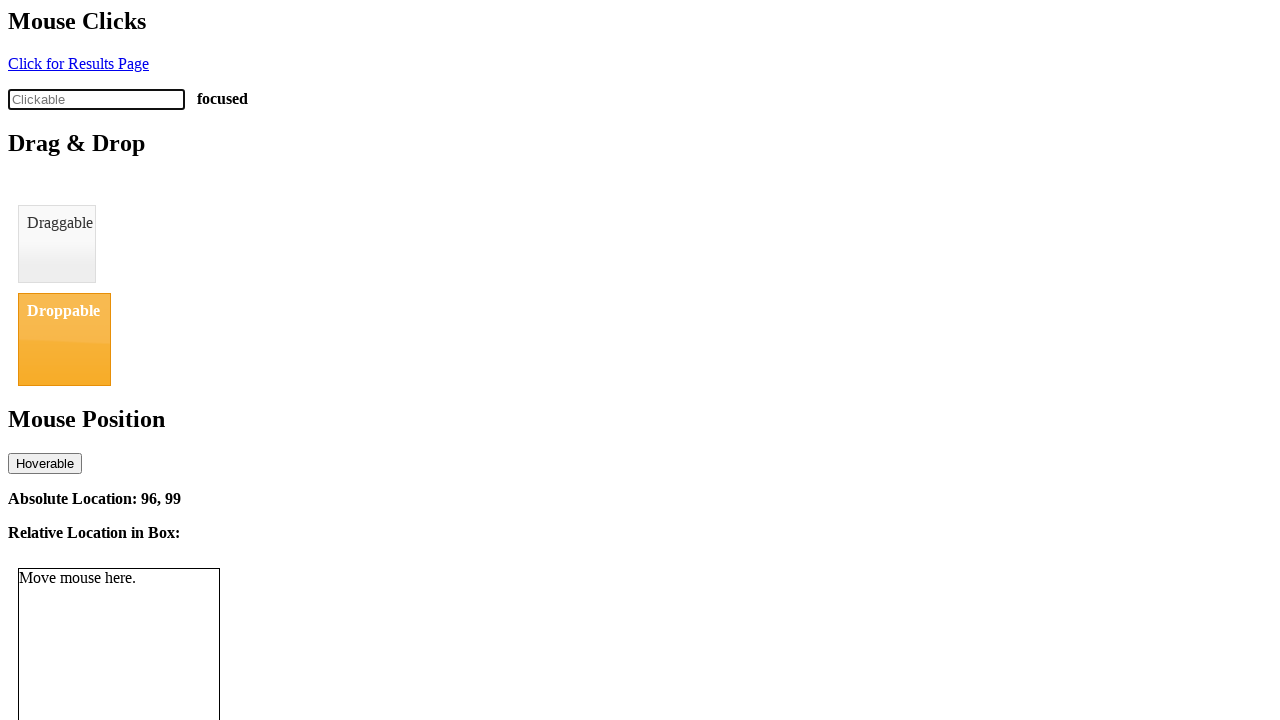

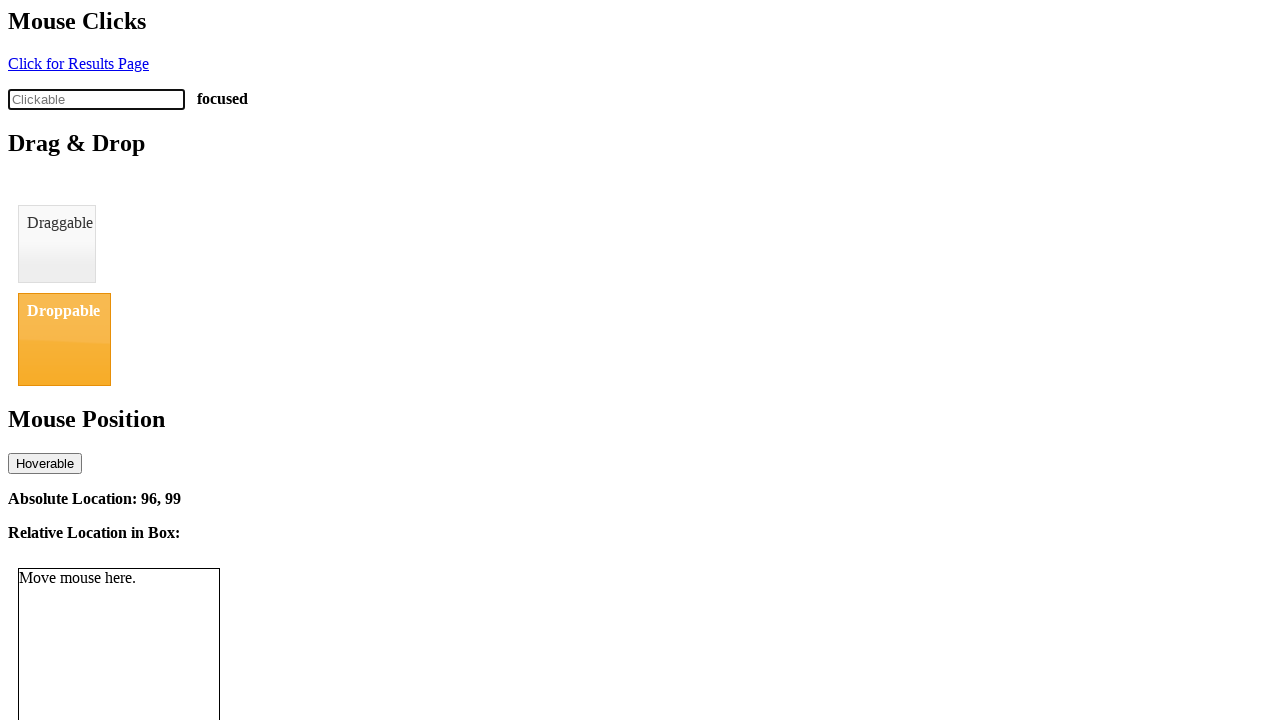